Tests finding and clicking a link by partial text (a calculated mathematical value), then fills out a multi-field form with personal information and submits it.

Starting URL: http://suninjuly.github.io/find_link_text

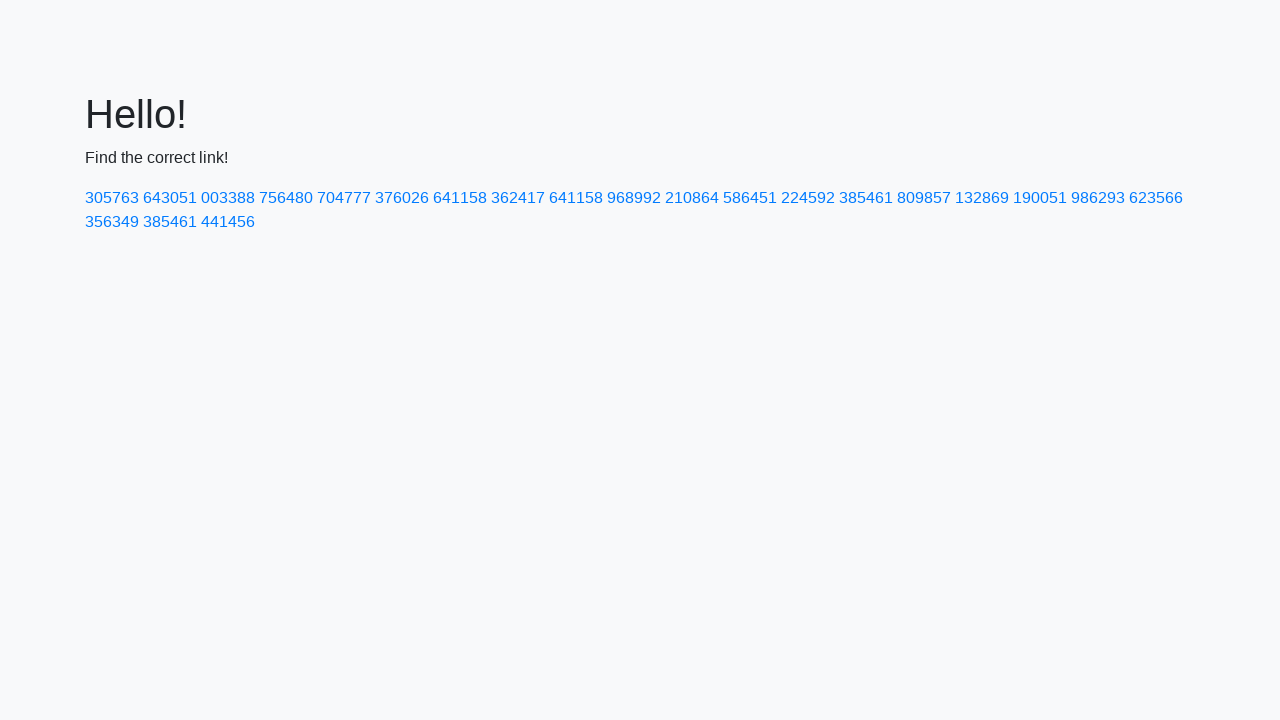

Clicked link with calculated text value '224592' at (808, 198) on a:has-text('224592')
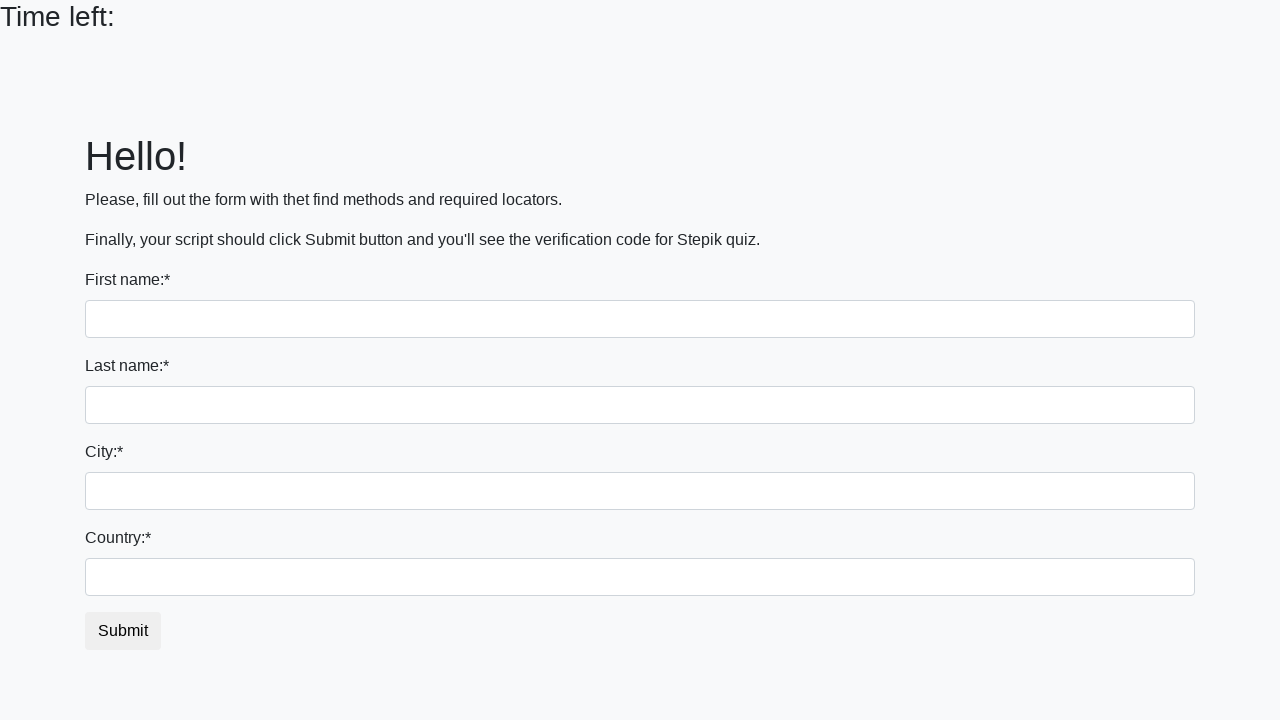

Filled first name field with 'Ivan' on input:first-of-type
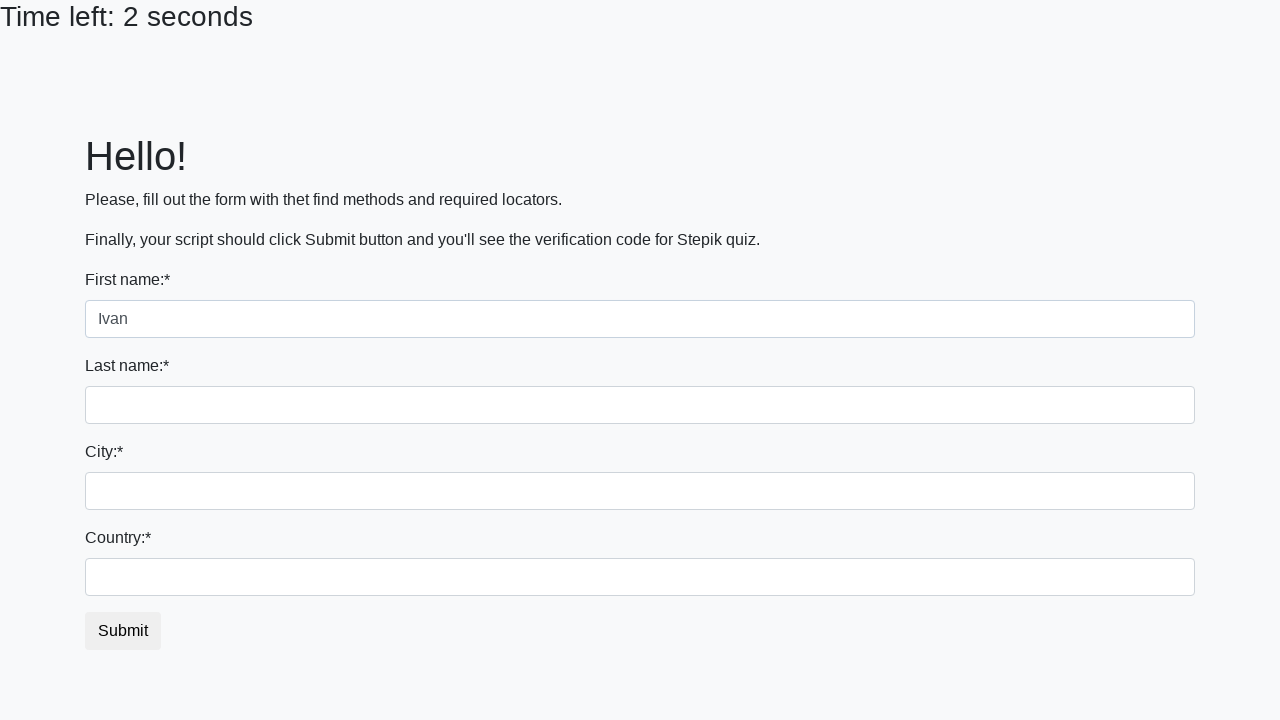

Filled last name field with 'Petrov' on input[name='last_name']
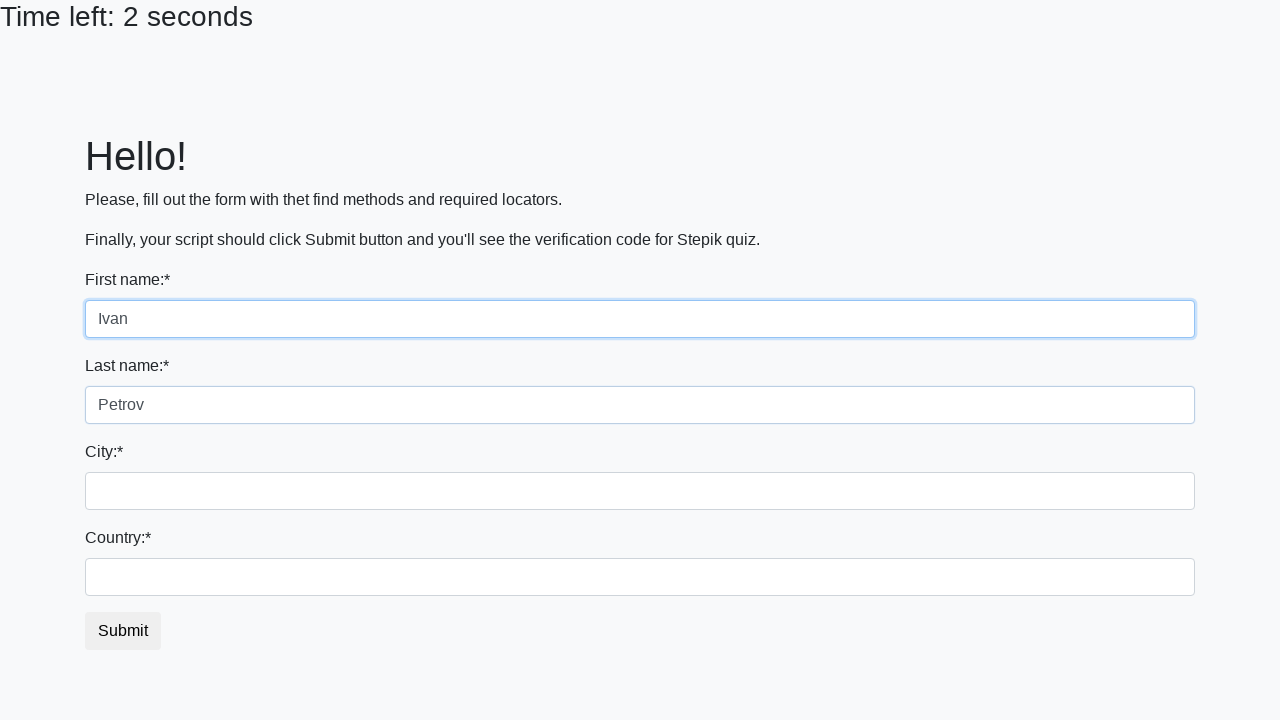

Filled city field with 'Smolensk' on .city
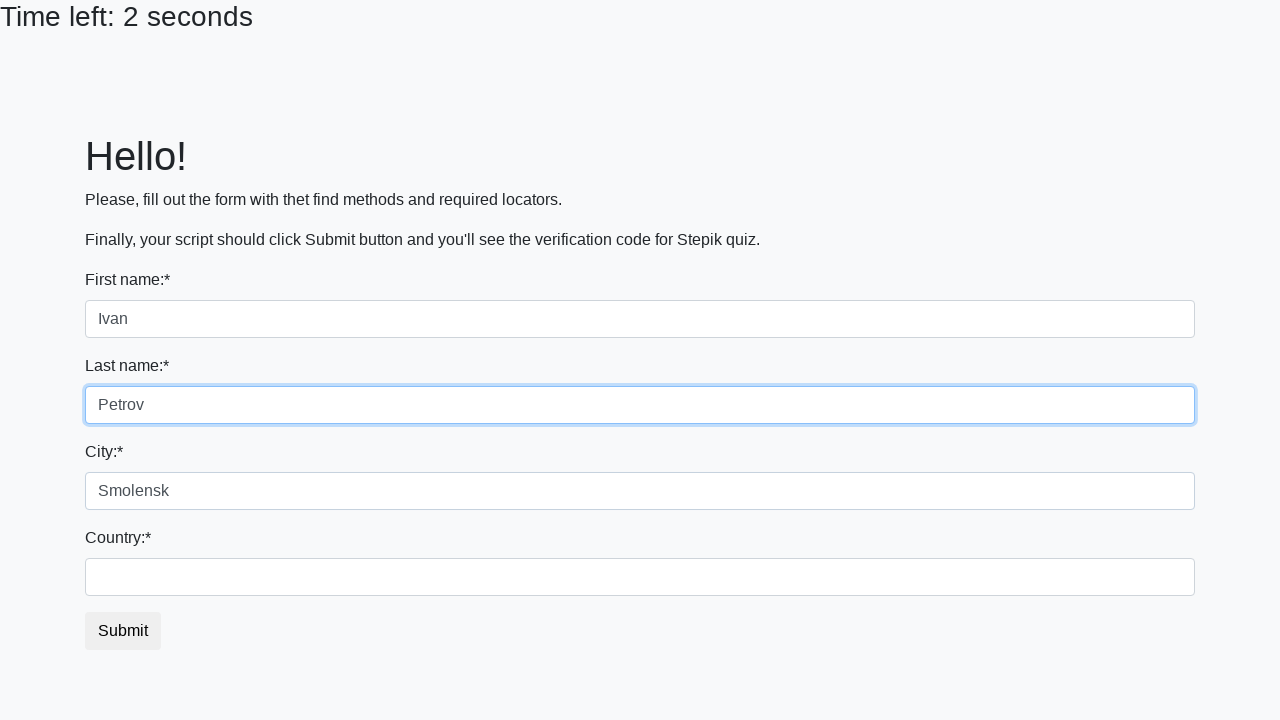

Filled country field with 'Russia' on #country
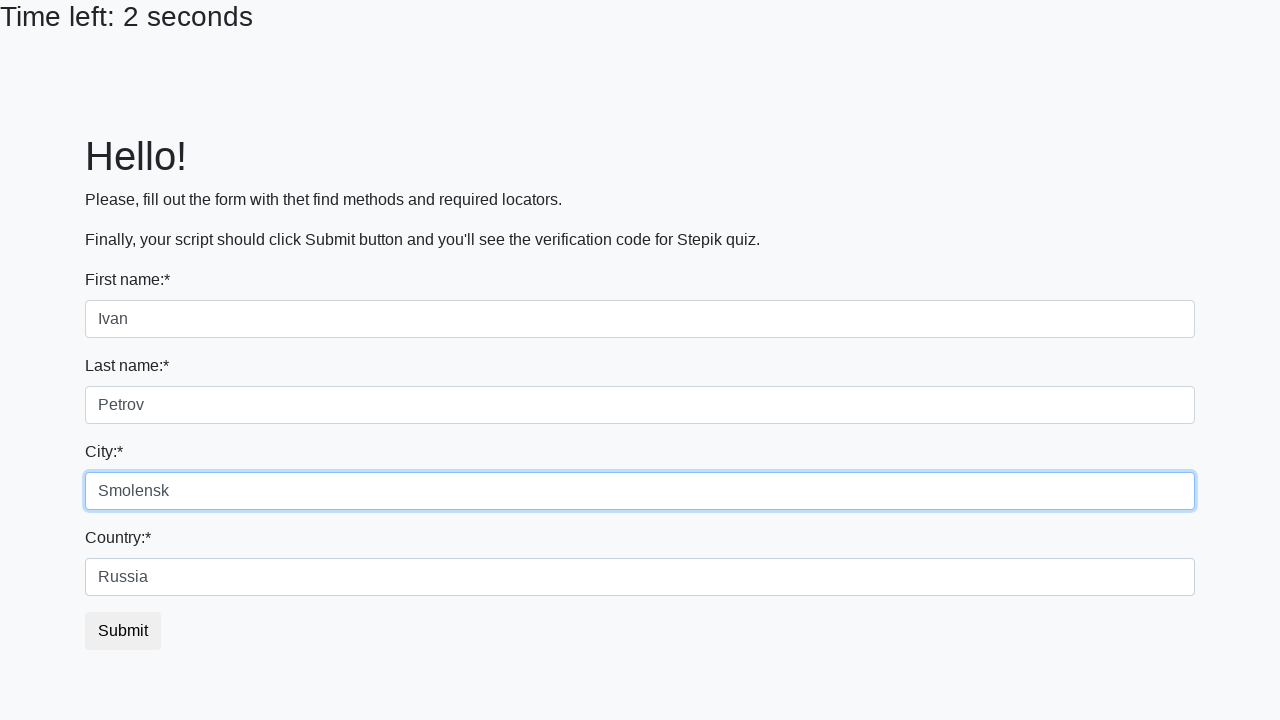

Clicked submit button to submit form at (123, 631) on button.btn
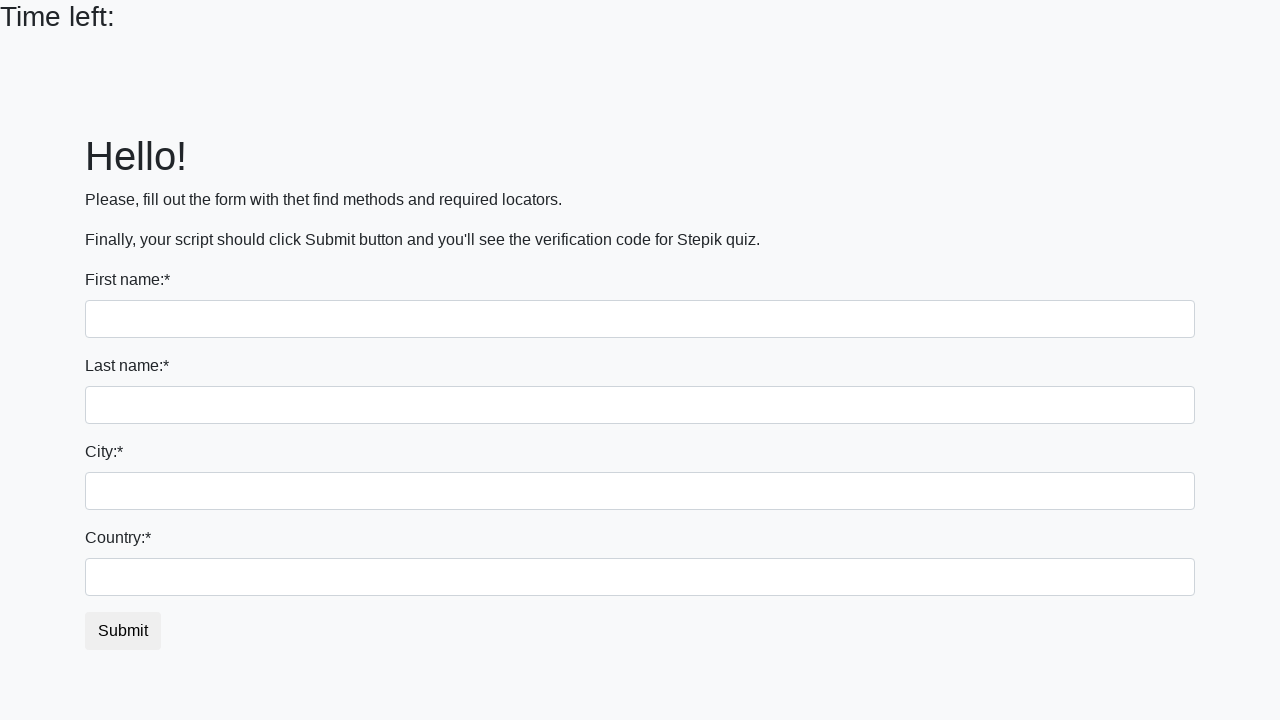

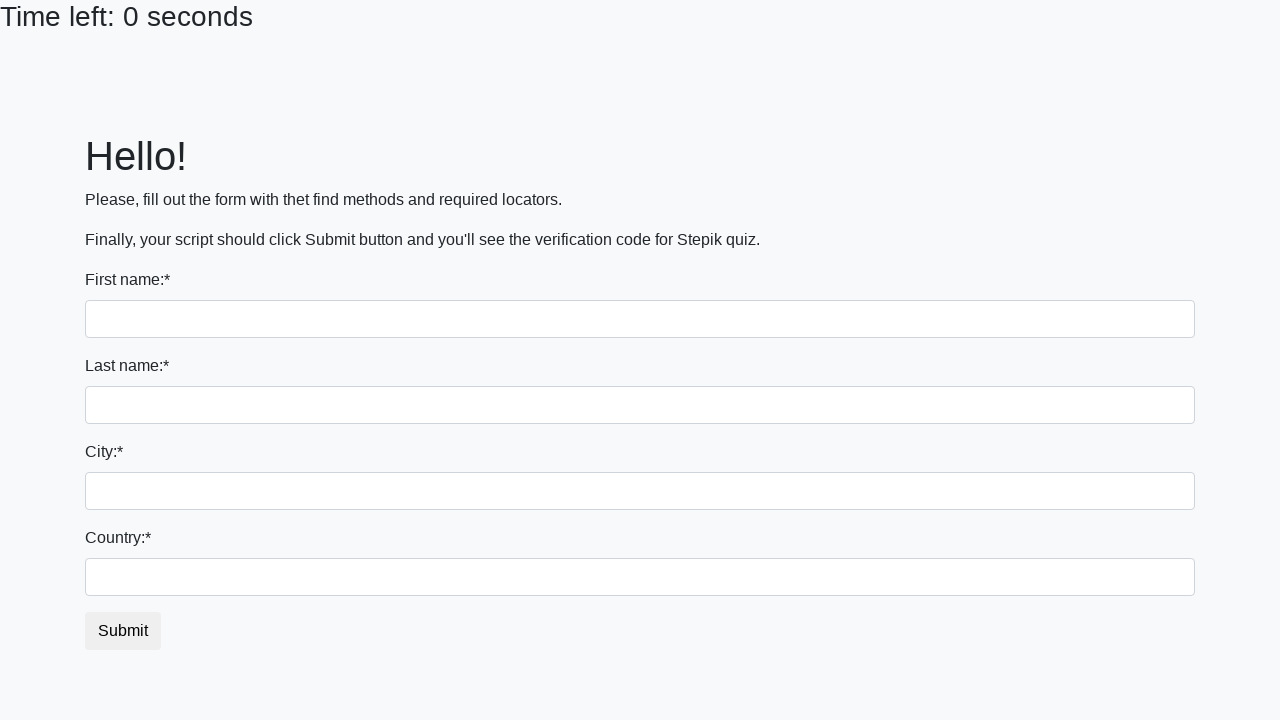